Tests the contact form submission on automationexercise.com by filling in name, email, and subject fields, then clicking the submit button.

Starting URL: https://automationexercise.com/contact_us

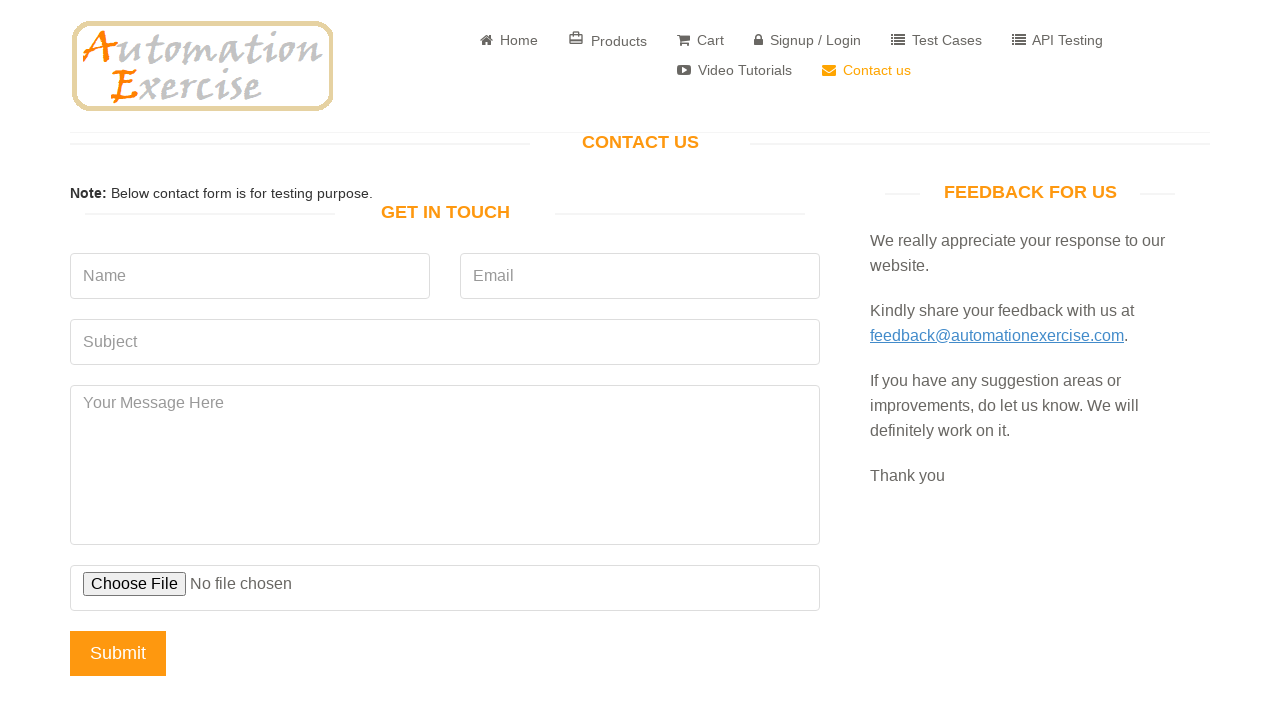

Filled name field with 'Aswathy' on input[data-qa='name']
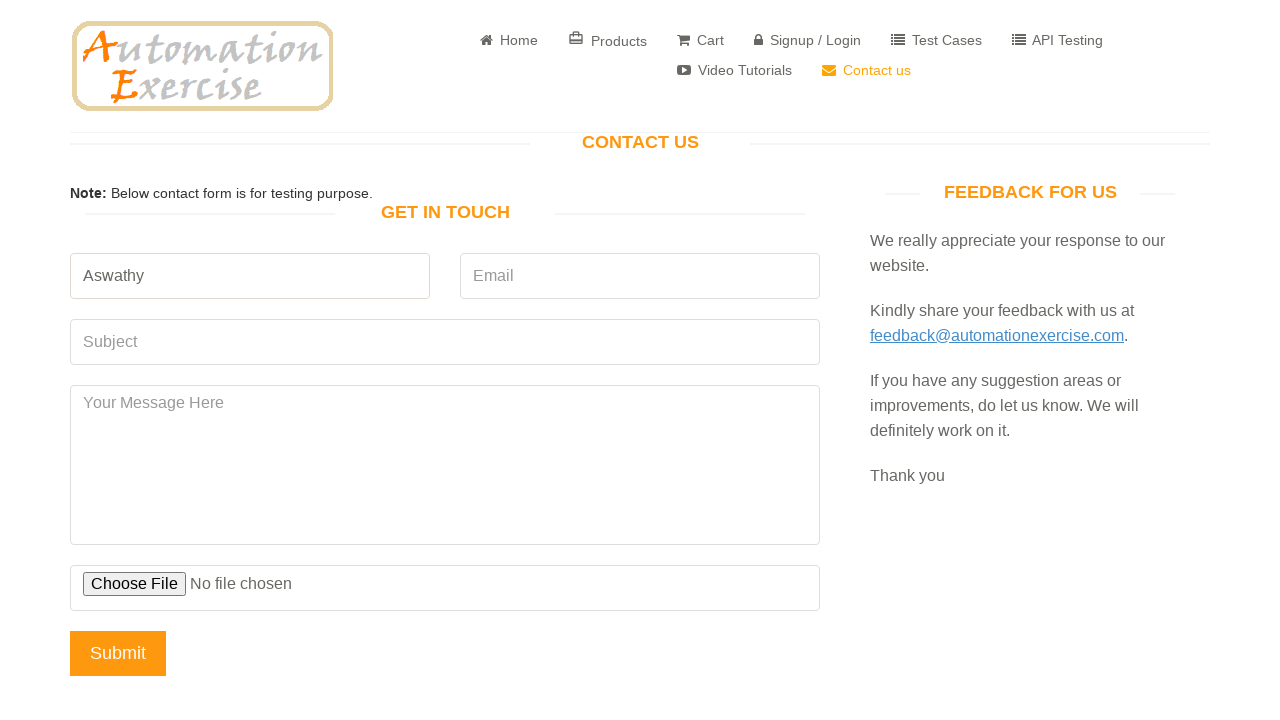

Filled email field with 'demo@gmail.com' on input[data-qa='email']
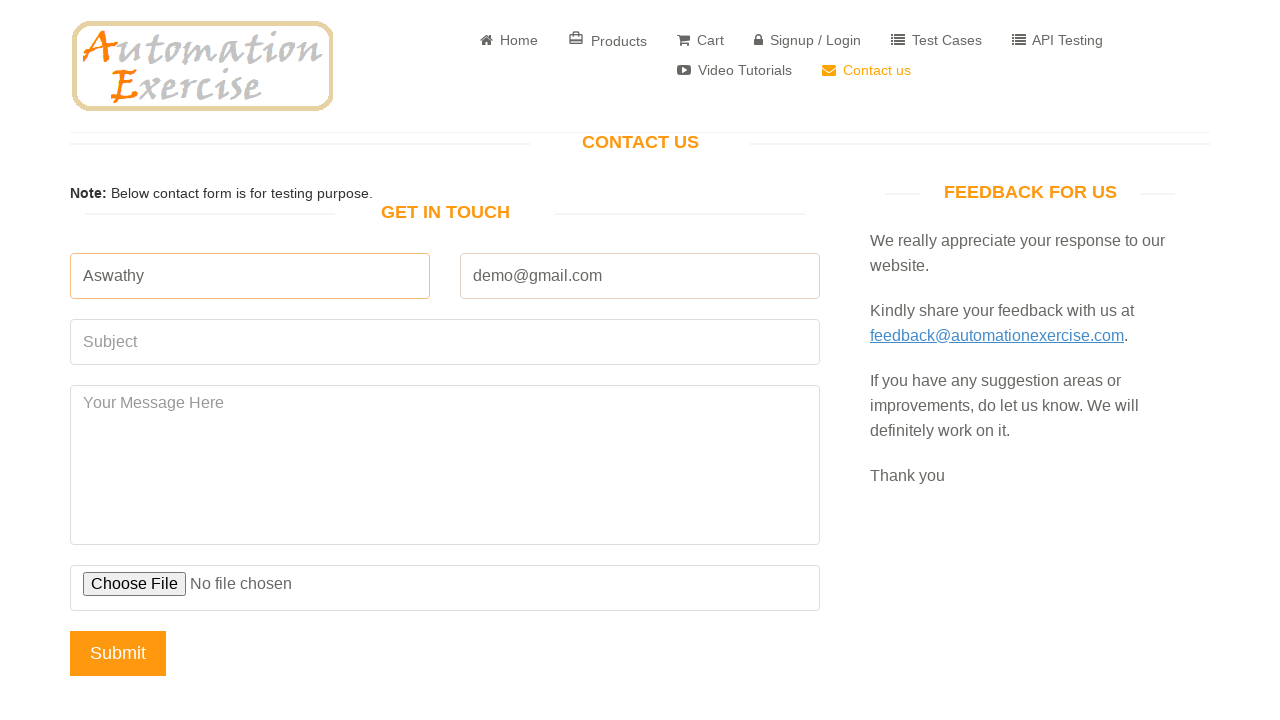

Filled subject field with 'Welcome' on input[data-qa='subject']
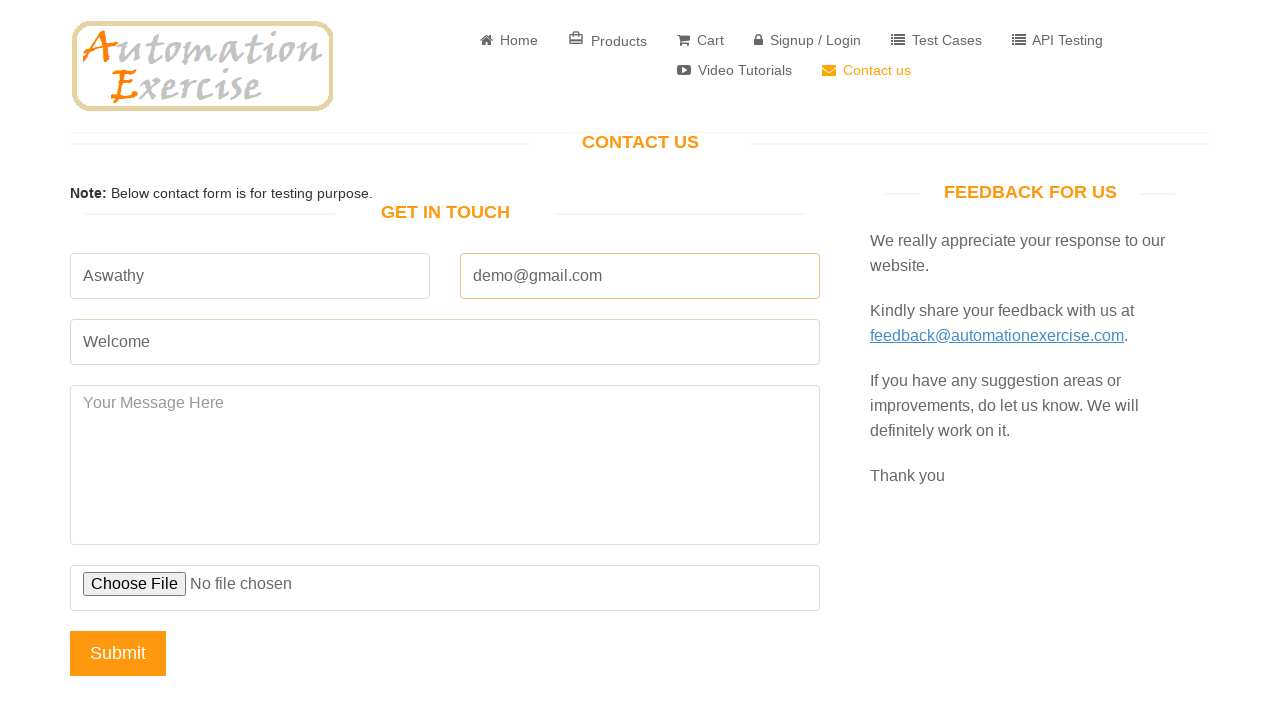

Clicked submit button to submit contact form at (118, 653) on input[data-qa='submit-button']
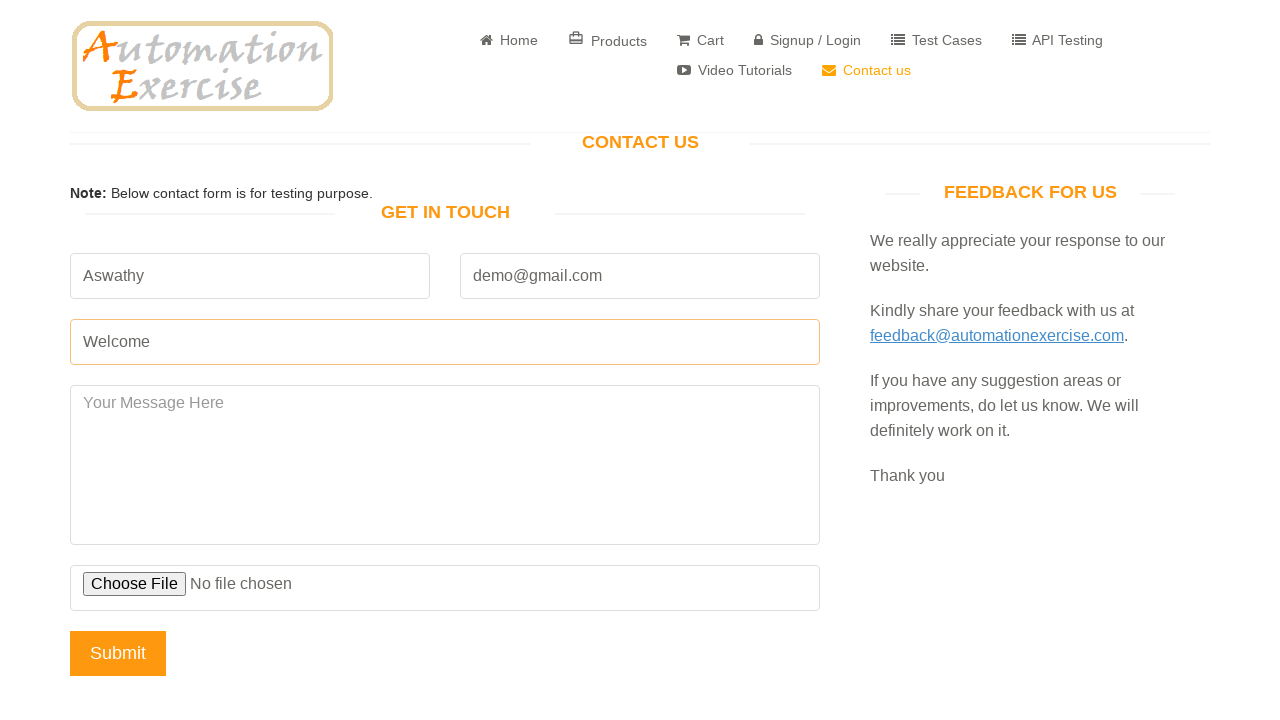

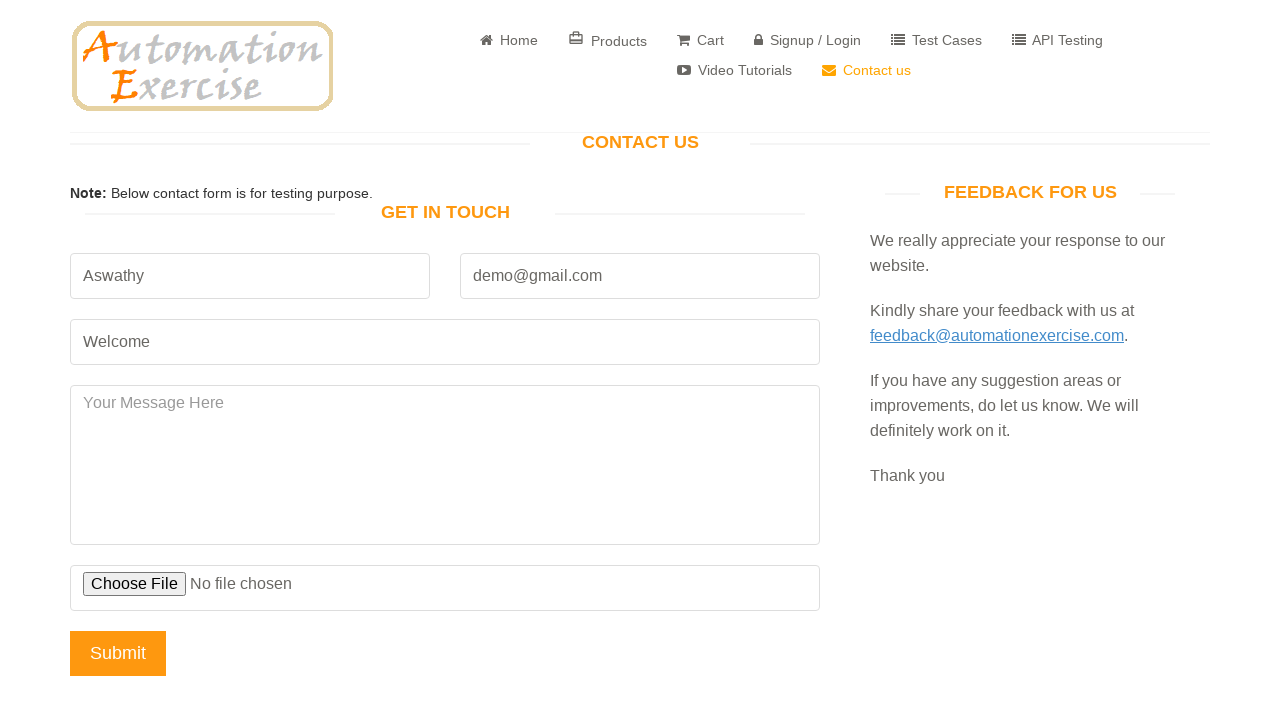